Opens the Flipkart homepage and verifies the page loads successfully

Starting URL: https://www.flipkart.com/

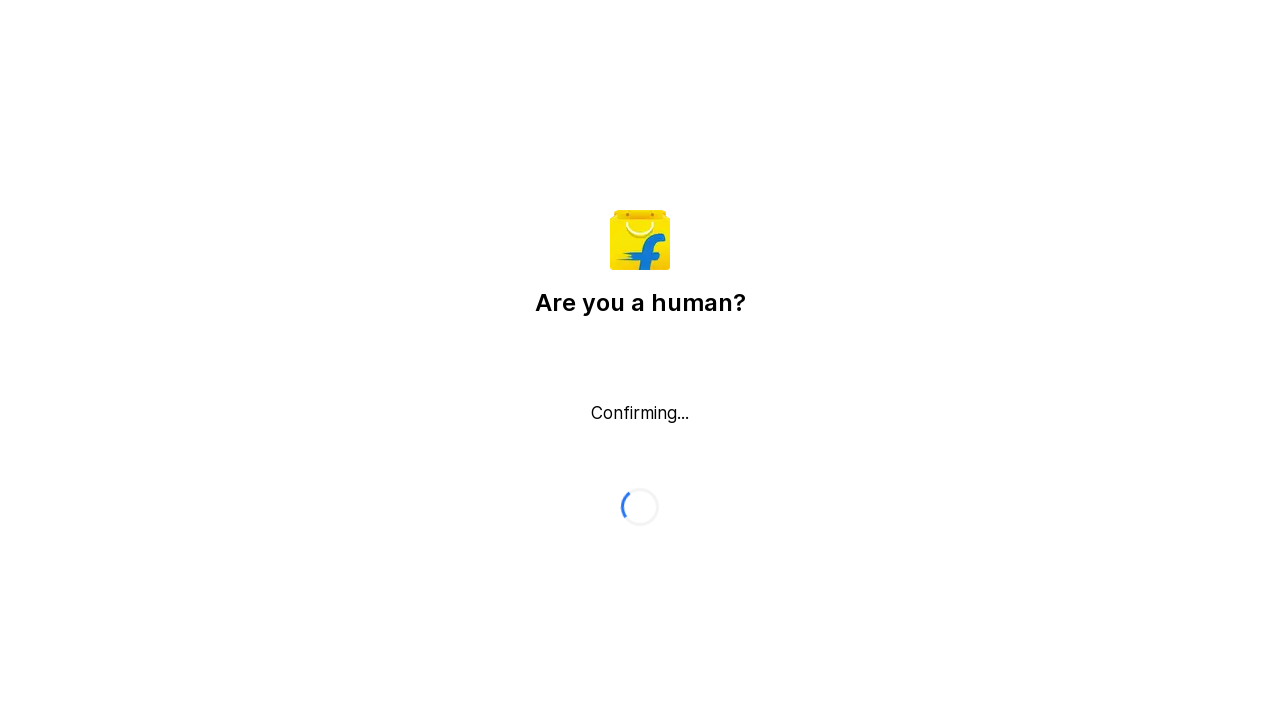

Navigated to Flipkart homepage
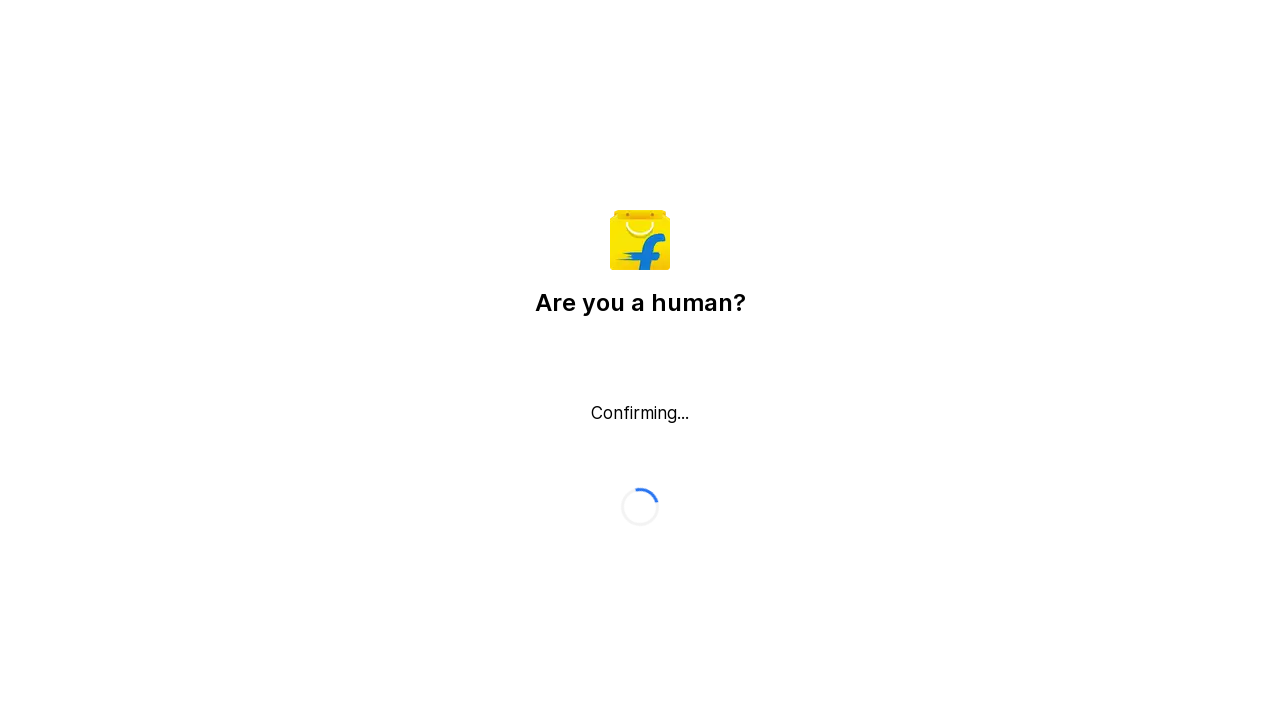

Page DOM content fully loaded
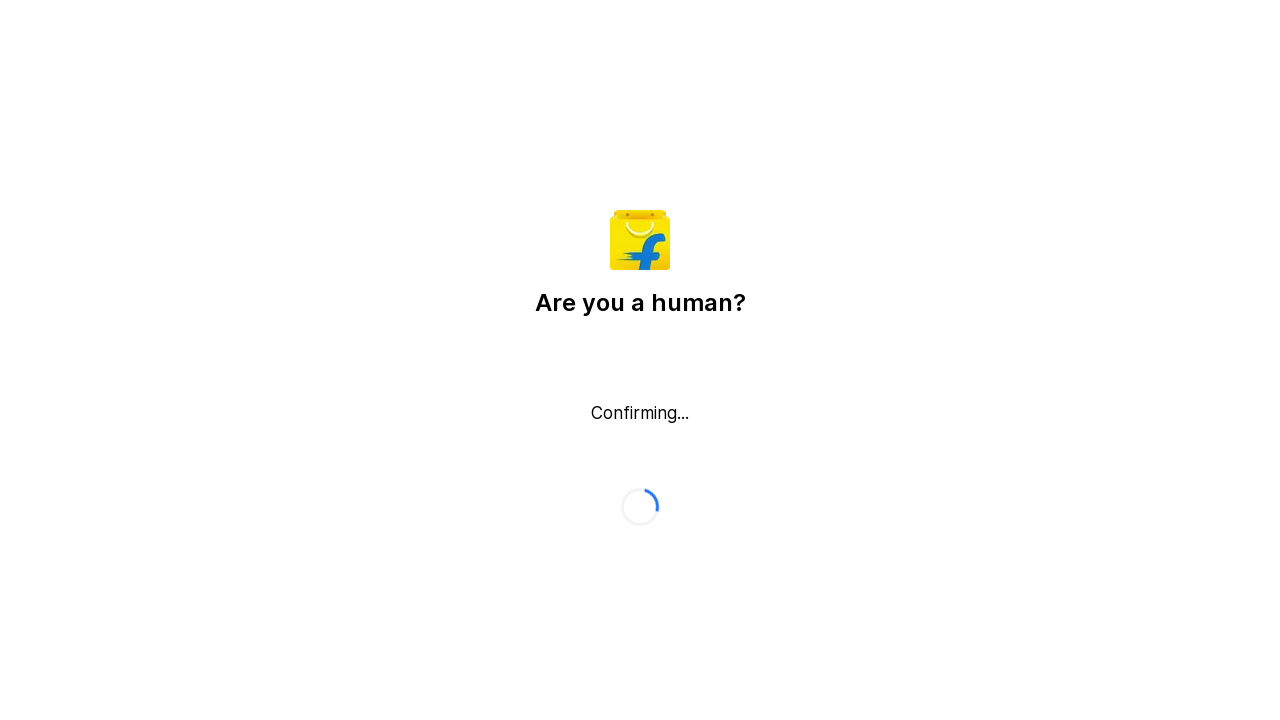

Verified page URL is Flipkart homepage
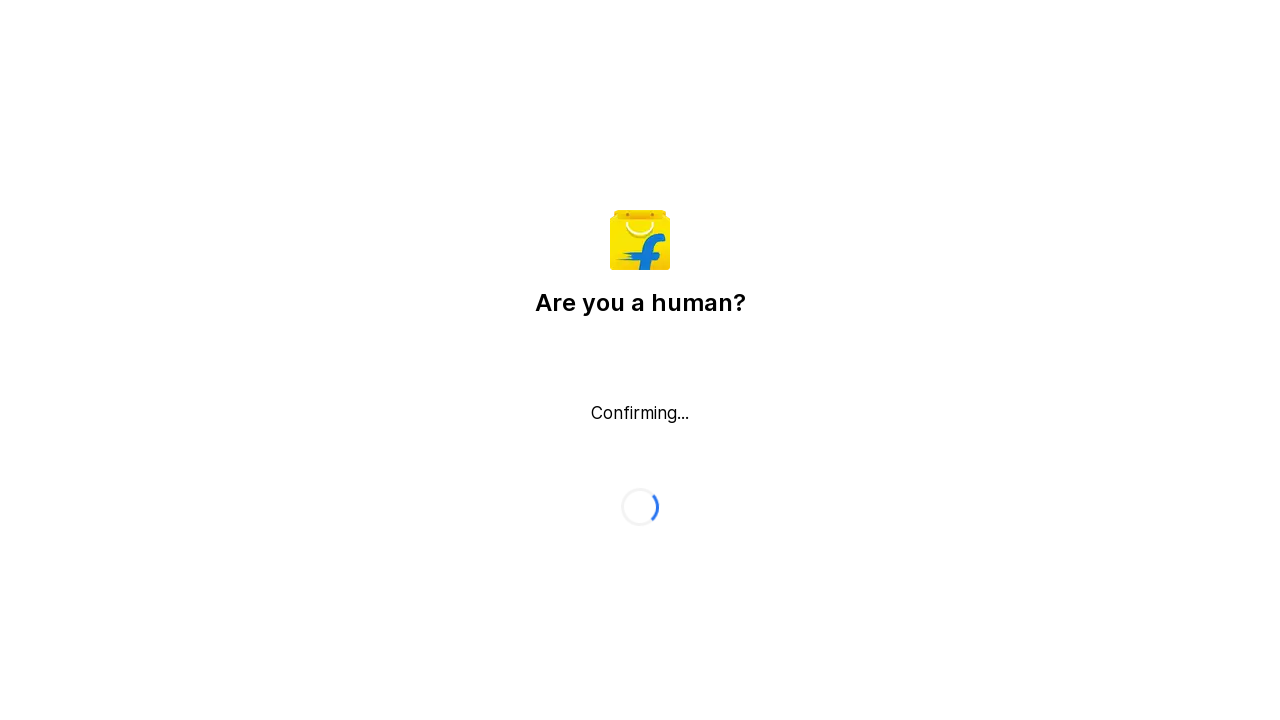

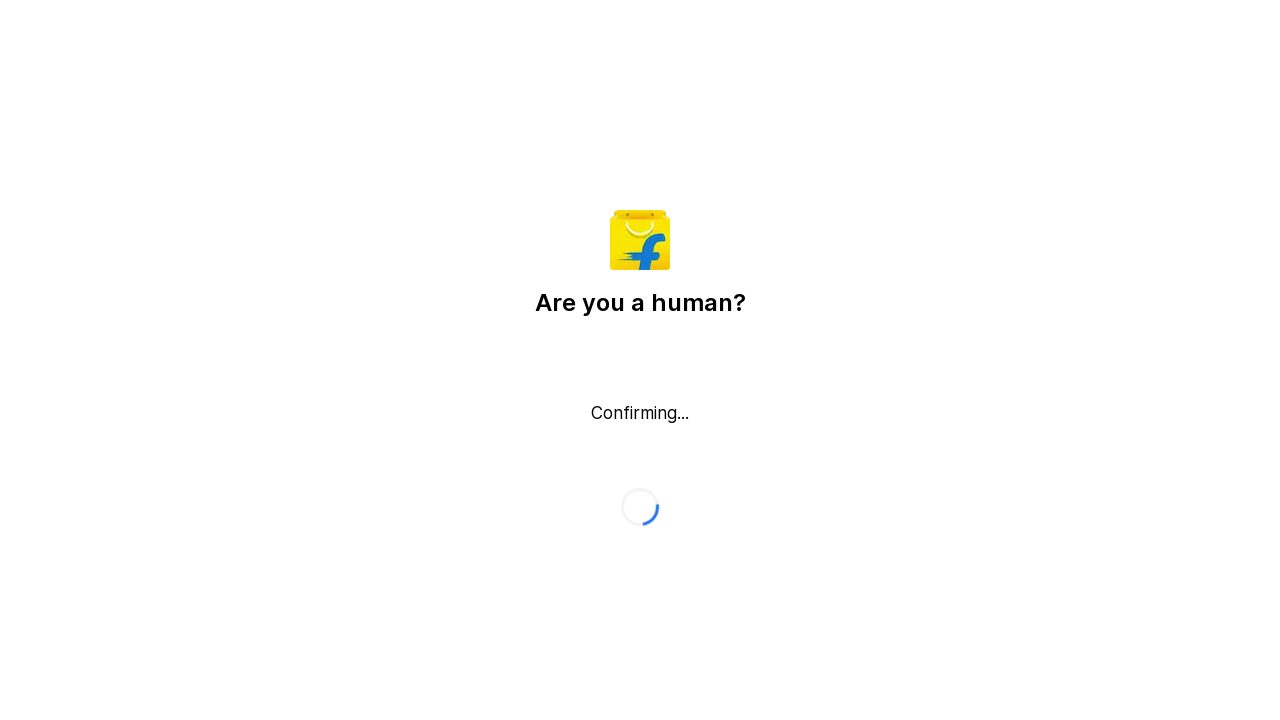